Tests that clicking and holding the small circle while moving shows "Drop here." text on the big circle

Starting URL: https://loopcamp.vercel.app/drag-and-drop-circles.html

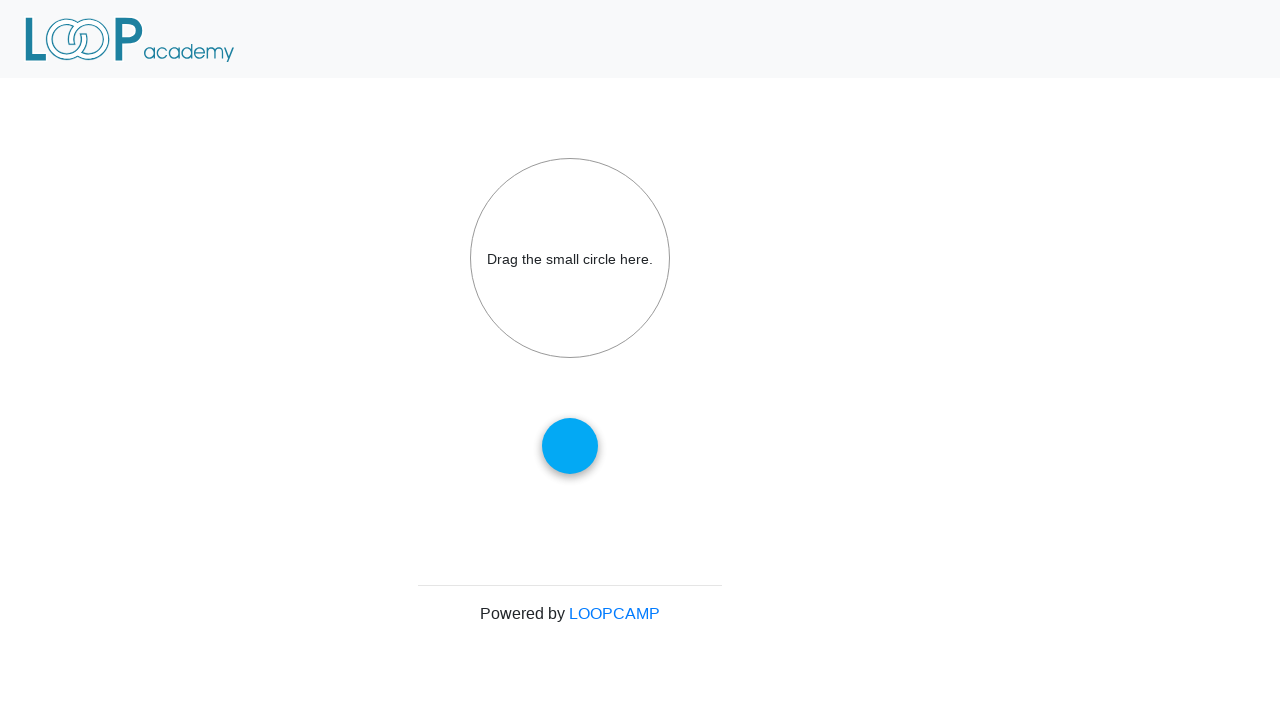

Navigated to drag and drop circles test page
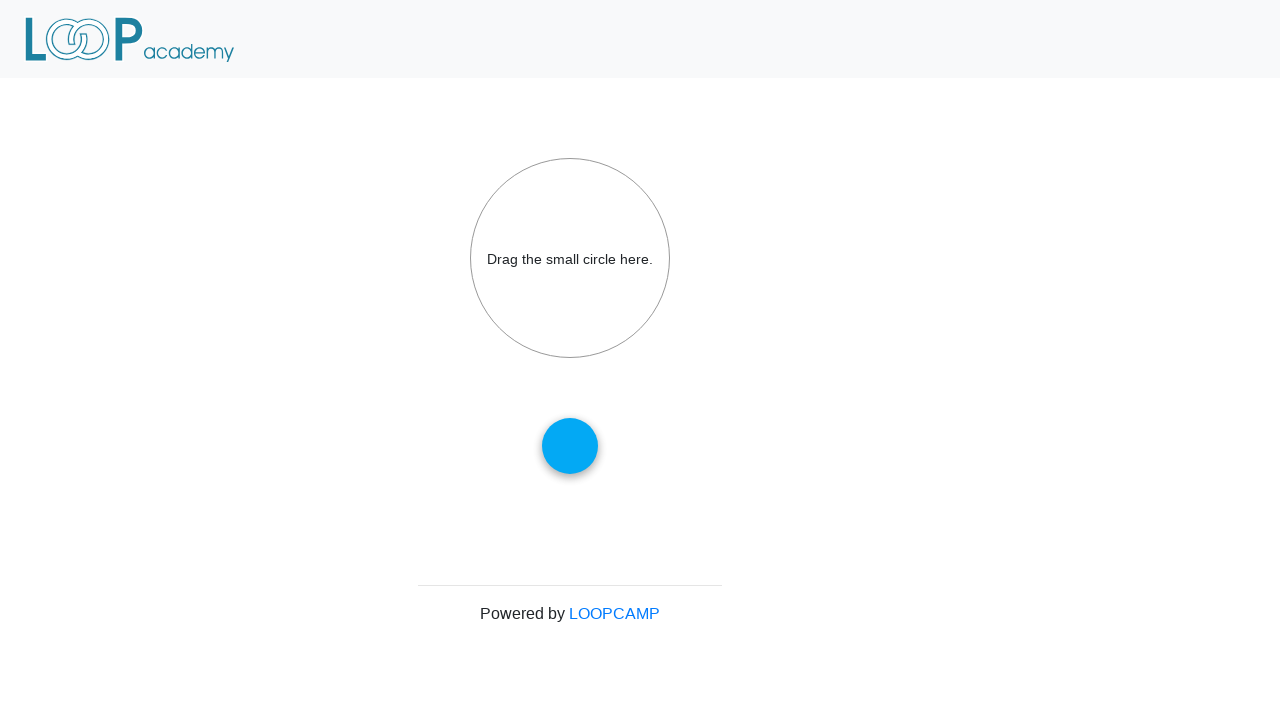

Located small circle element
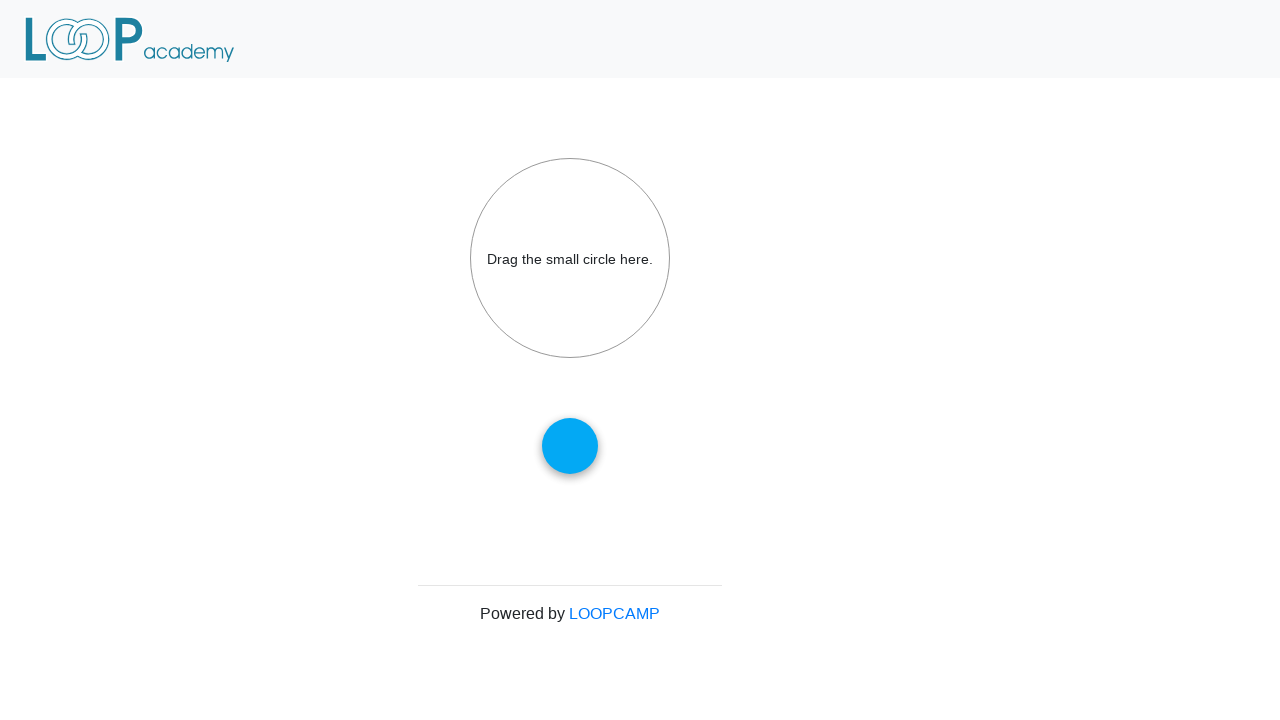

Located big circle element
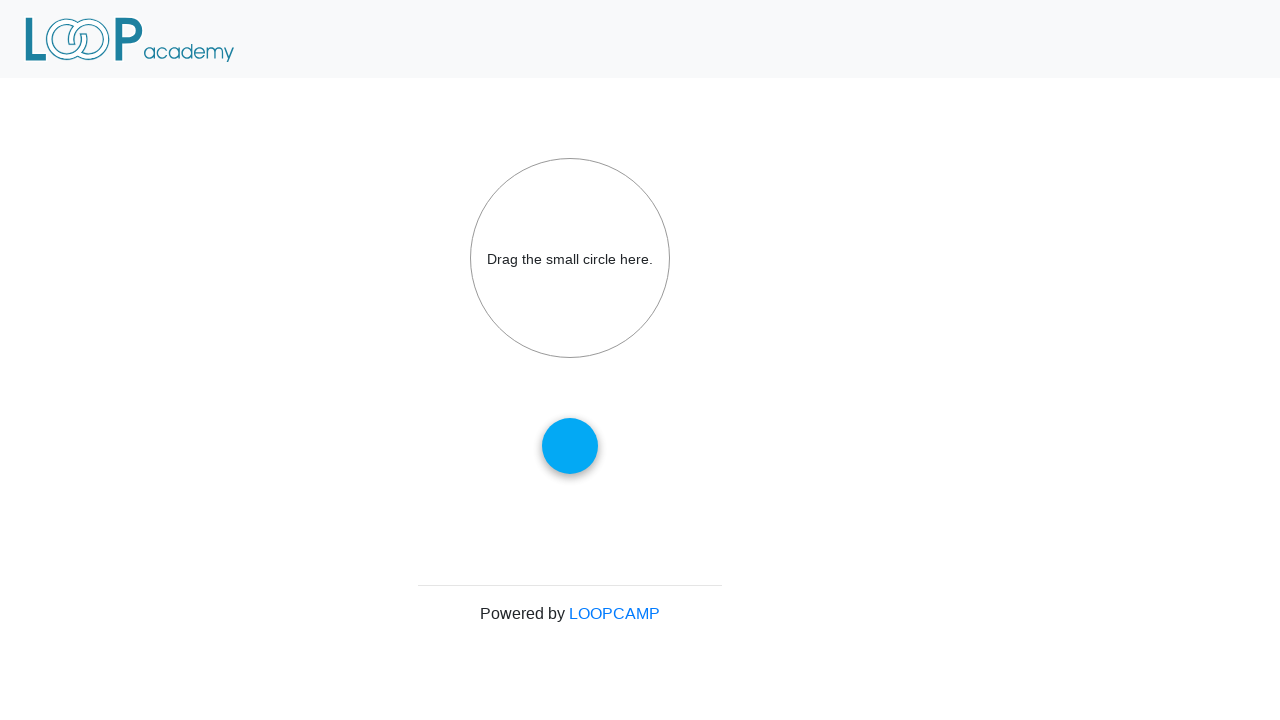

Hovered over small circle at (570, 446) on #draggable
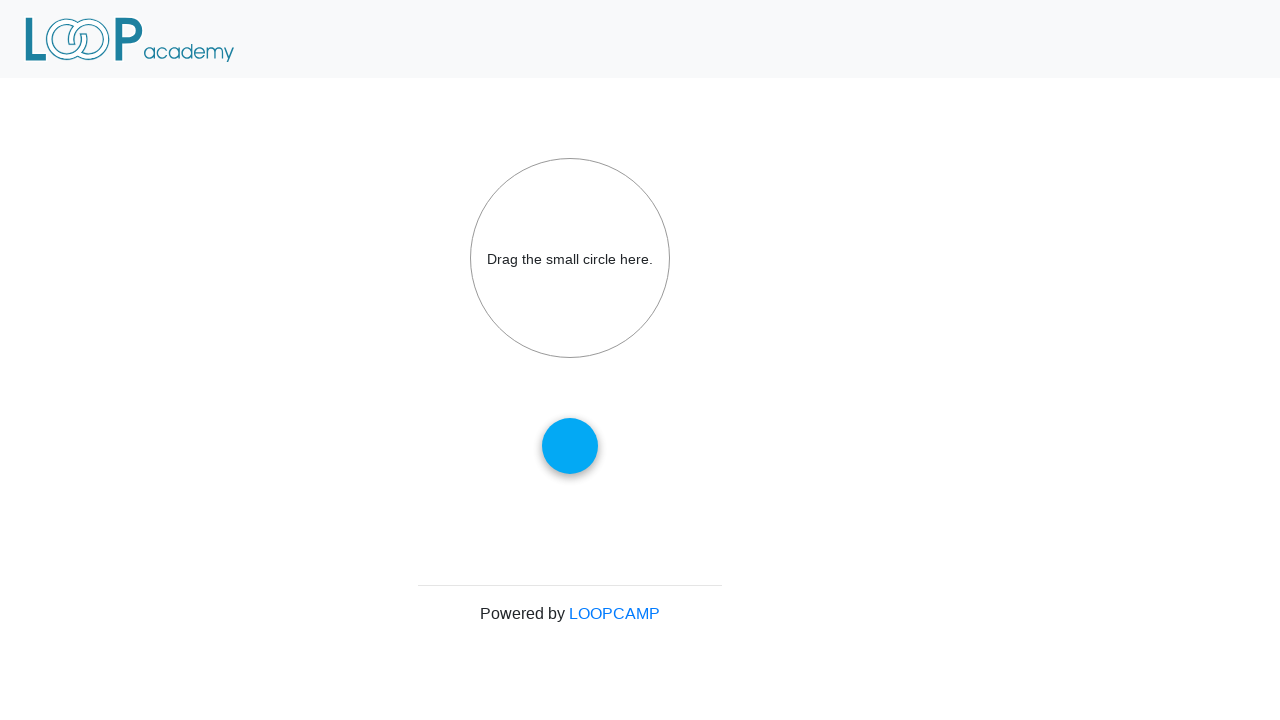

Pressed mouse button down on small circle at (570, 446)
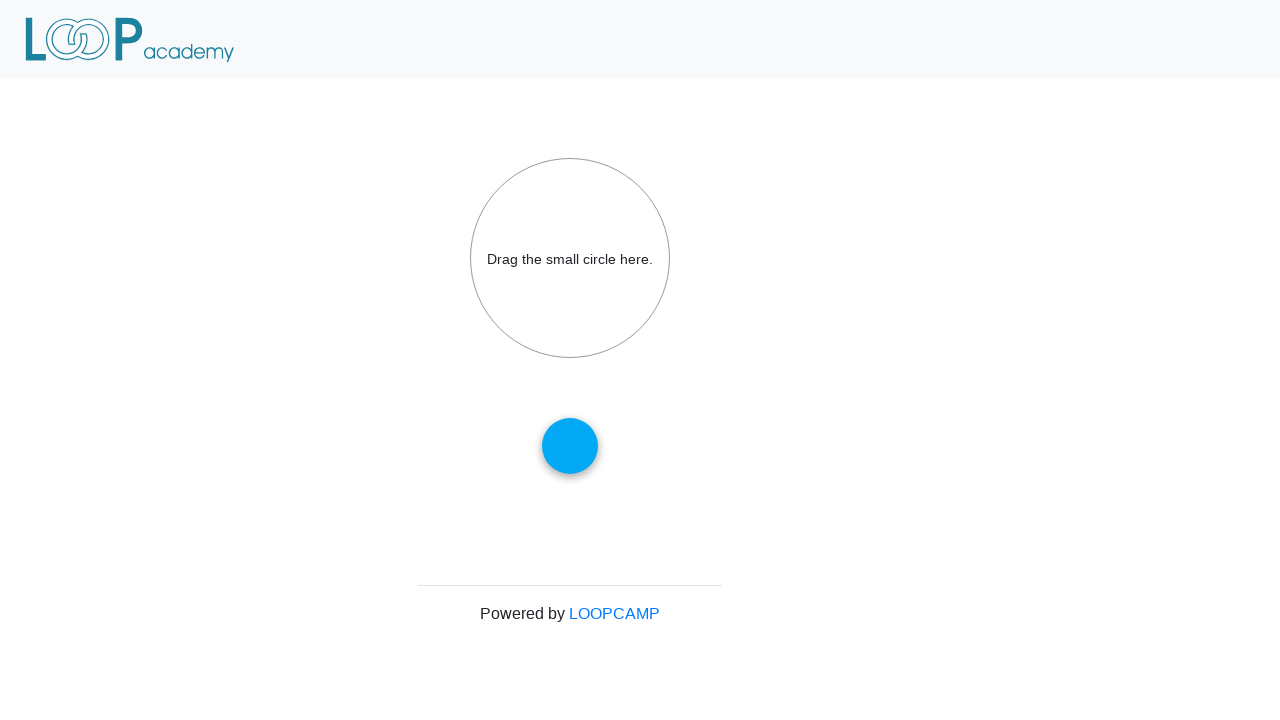

Moved mouse while holding button down at (100, 100)
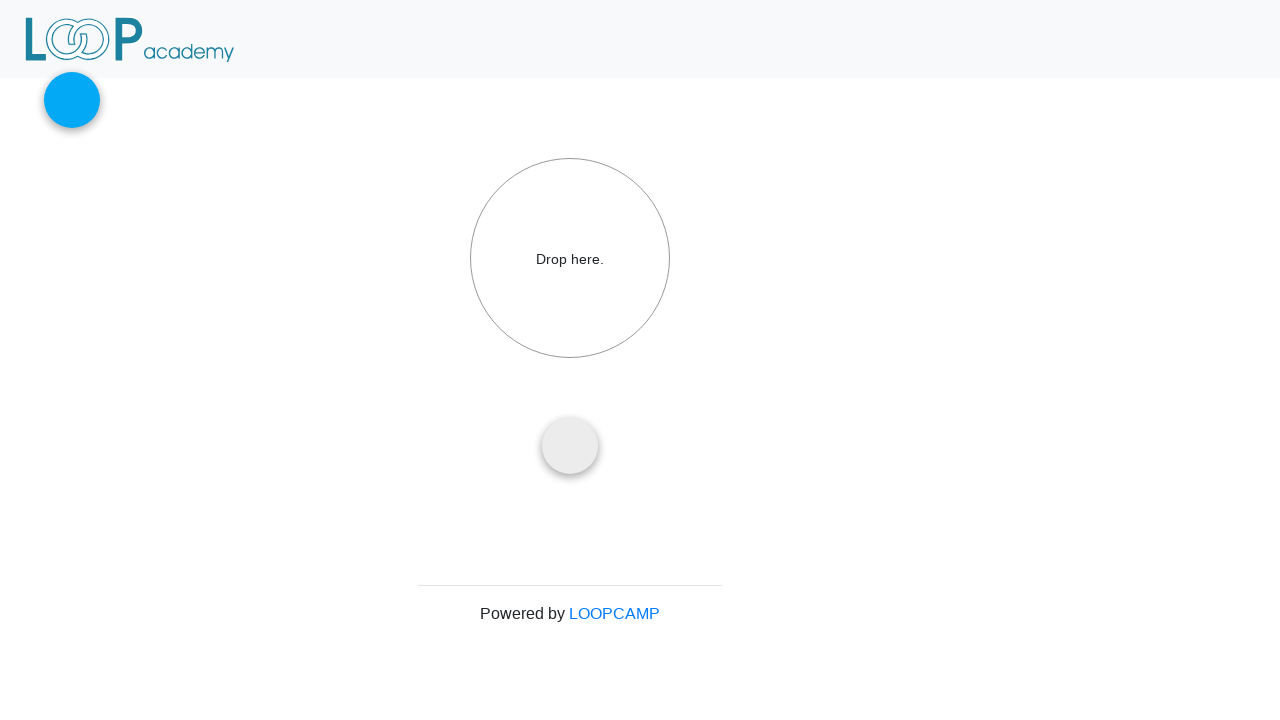

Waited 1000ms for UI to update
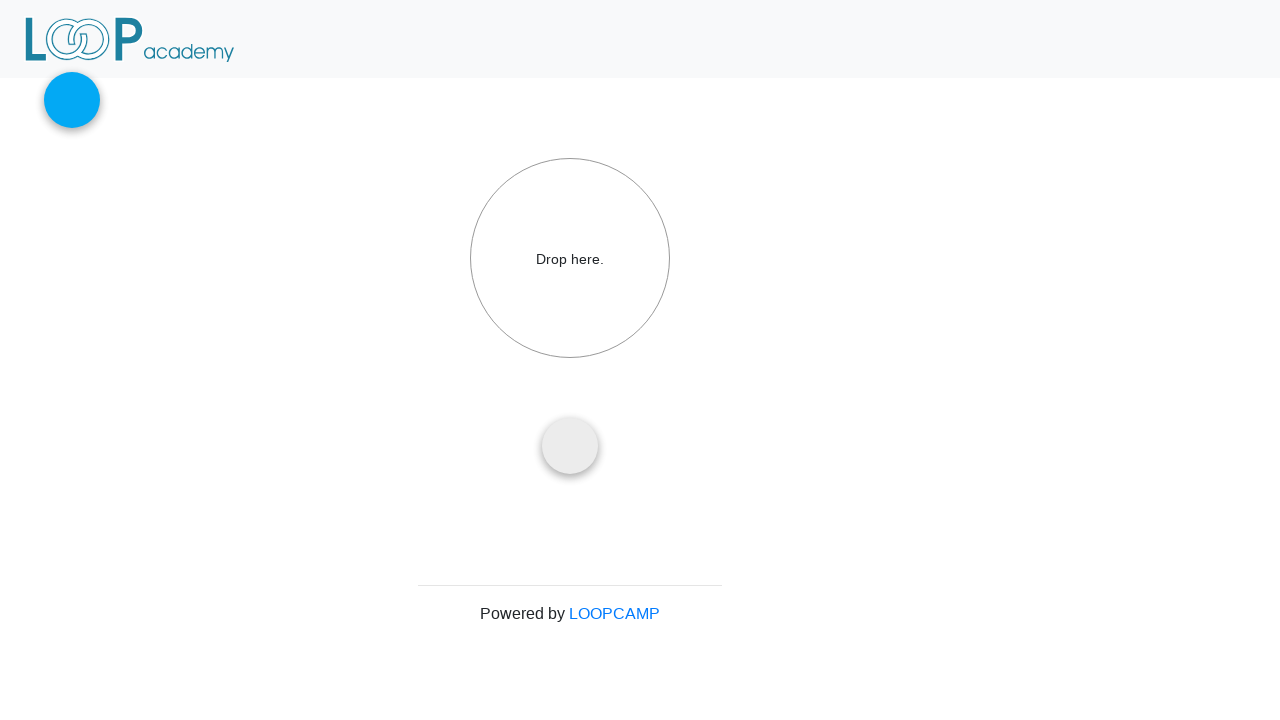

Verified 'Drop here.' text appears on big circle
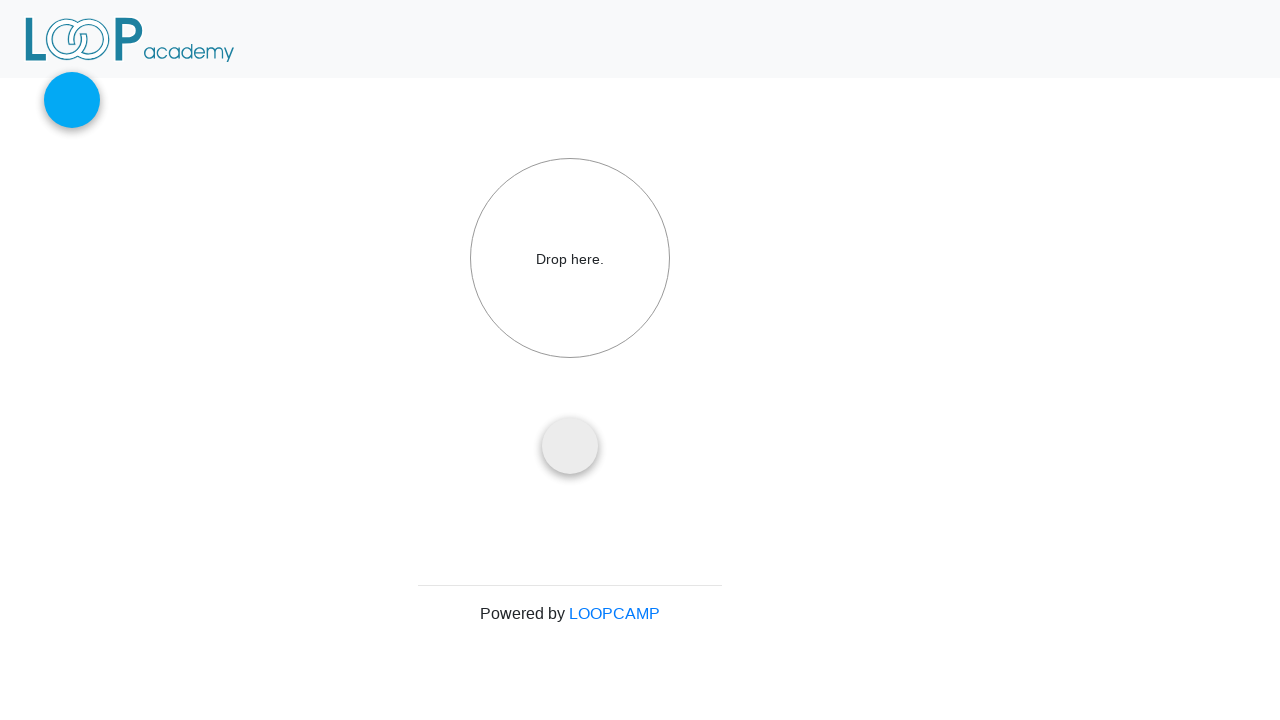

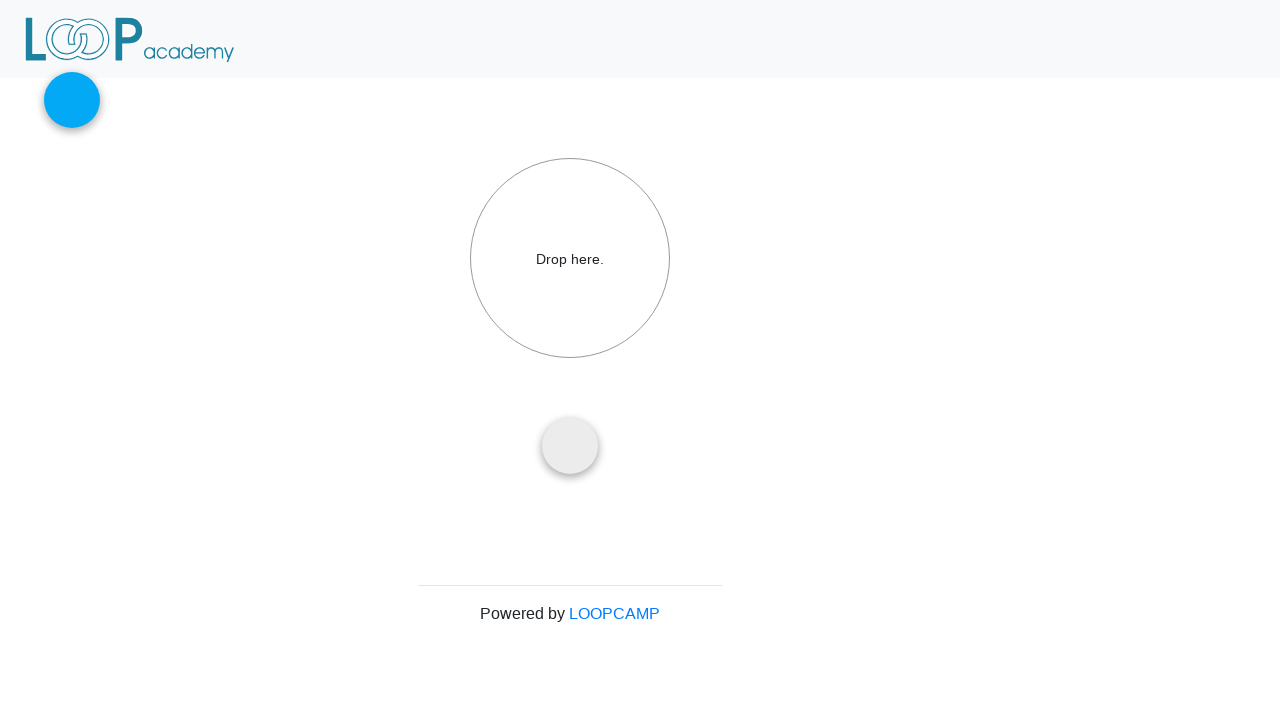